Tests that the localStorage key name contains 'todos-angularjs-typescript' after adding a todo item

Starting URL: https://todomvc.com/examples/typescript-angular/#/

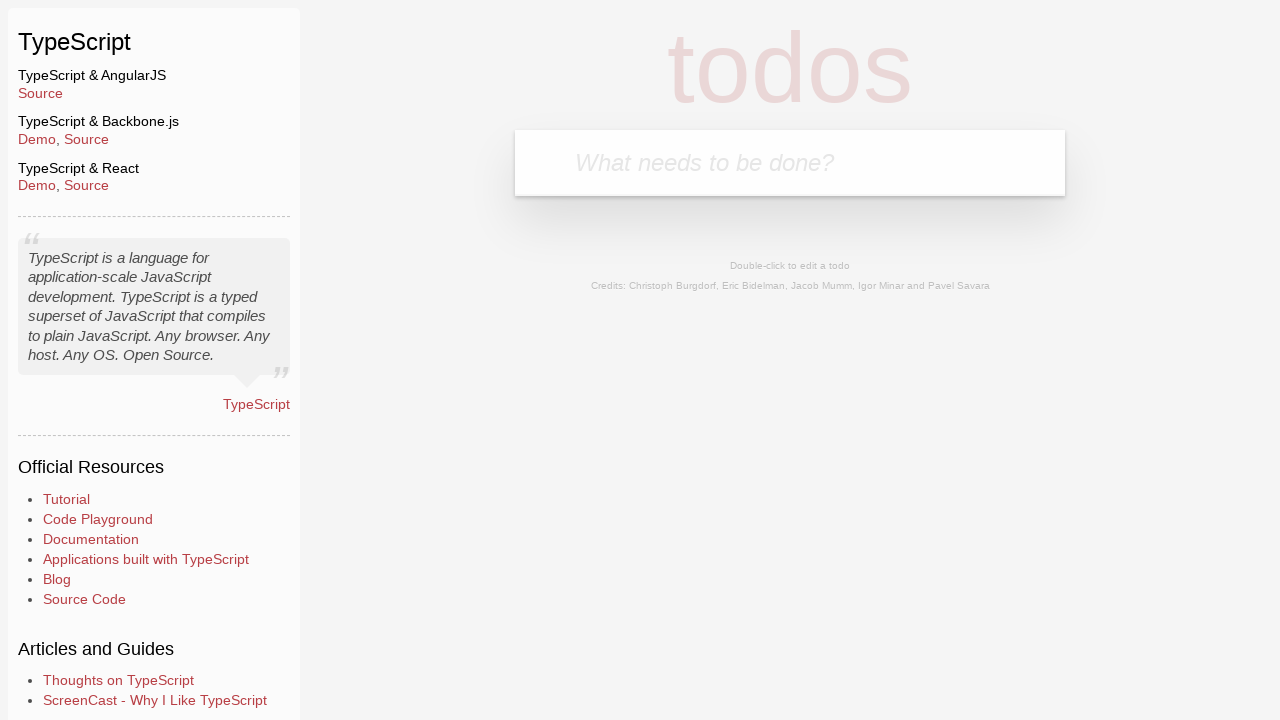

Filled new todo input field with 'lorem' on .new-todo
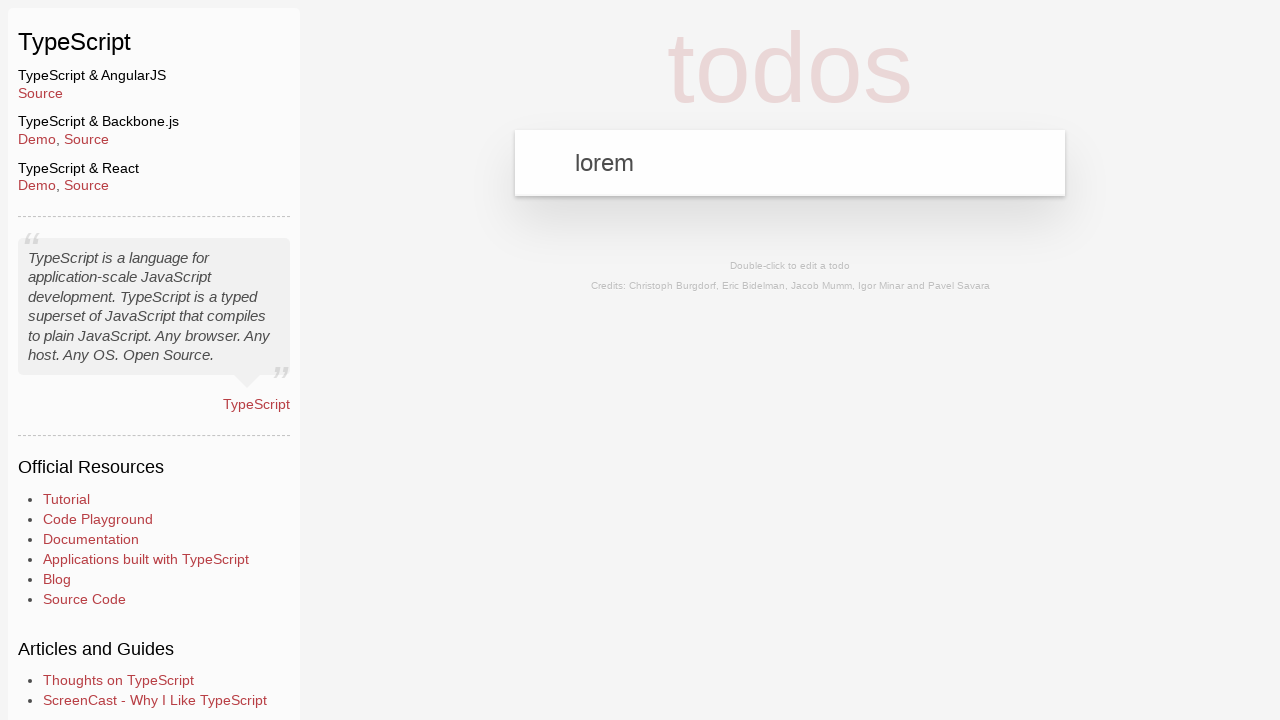

Pressed Enter to submit new todo item on .new-todo
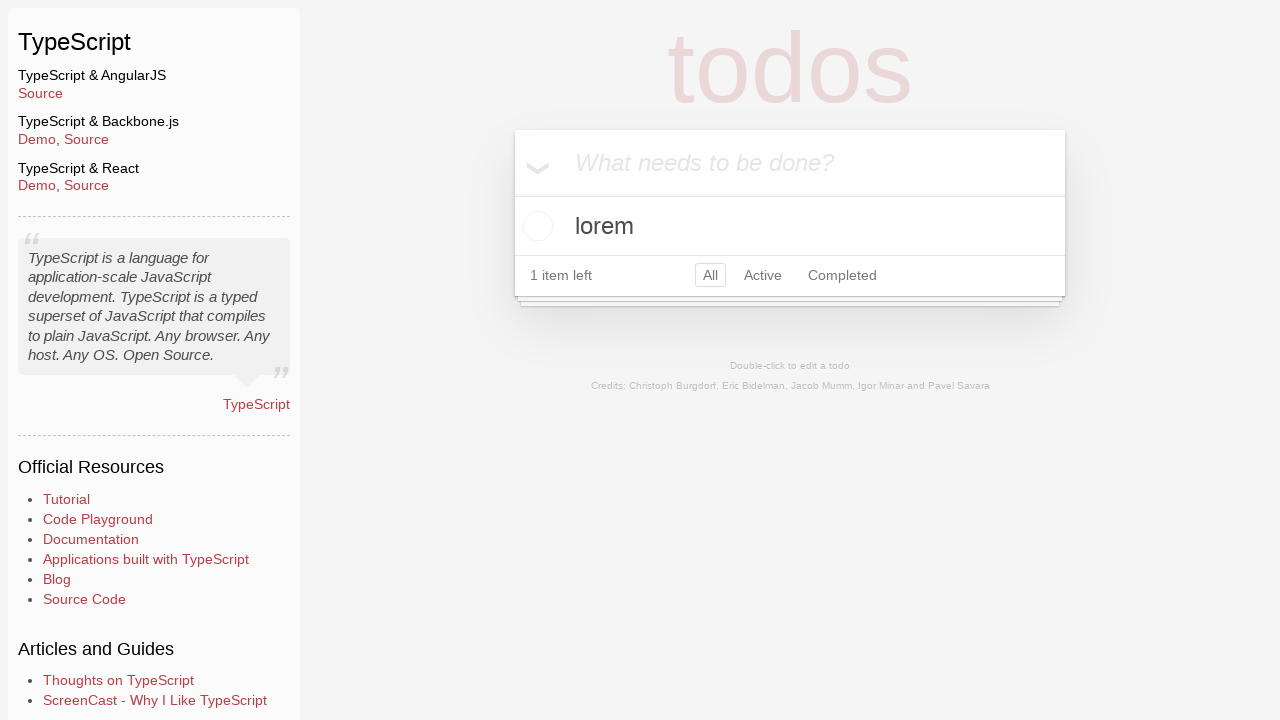

Todo item appeared in the list
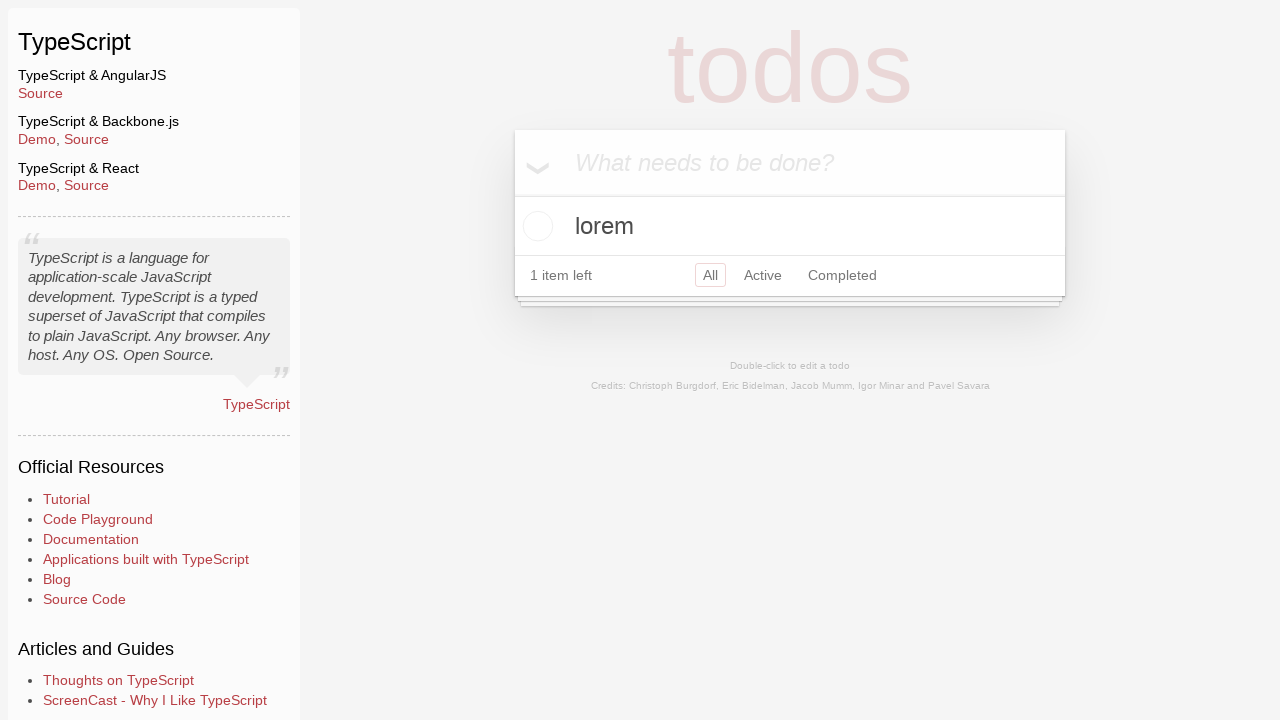

Retrieved localStorage keys from page
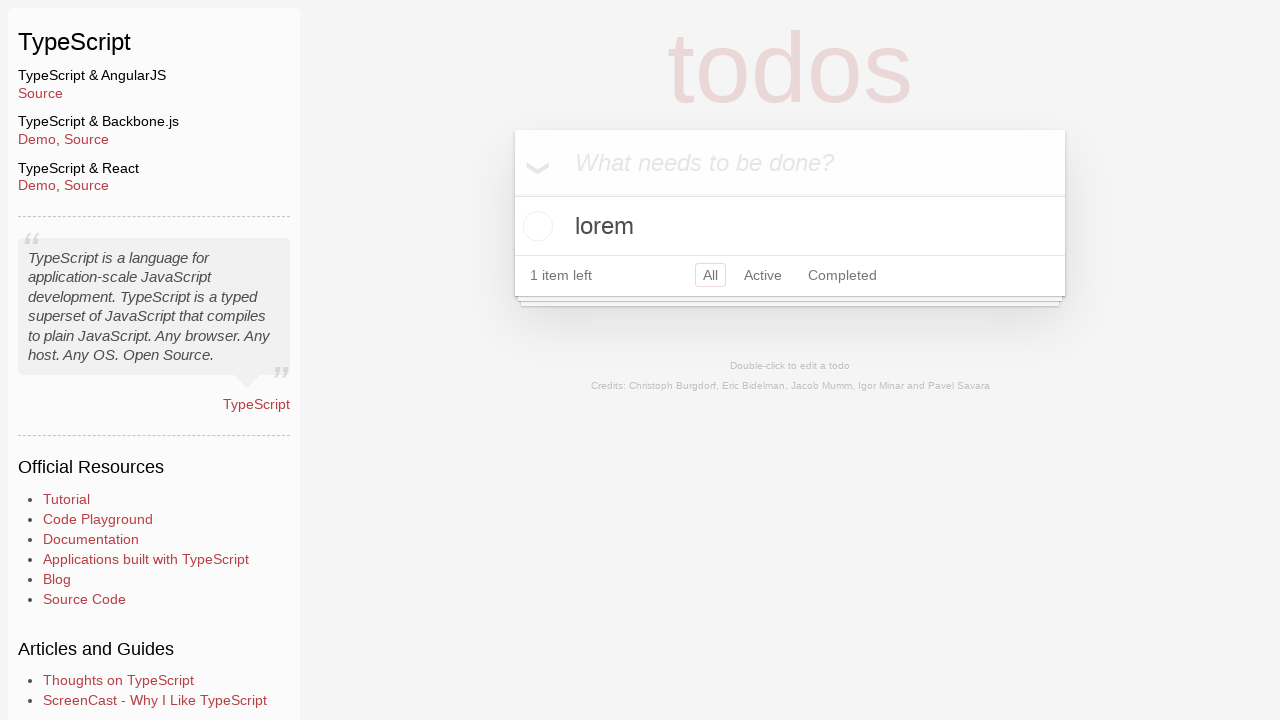

Checked if localStorage contains 'todos-angularjs-typescript' key
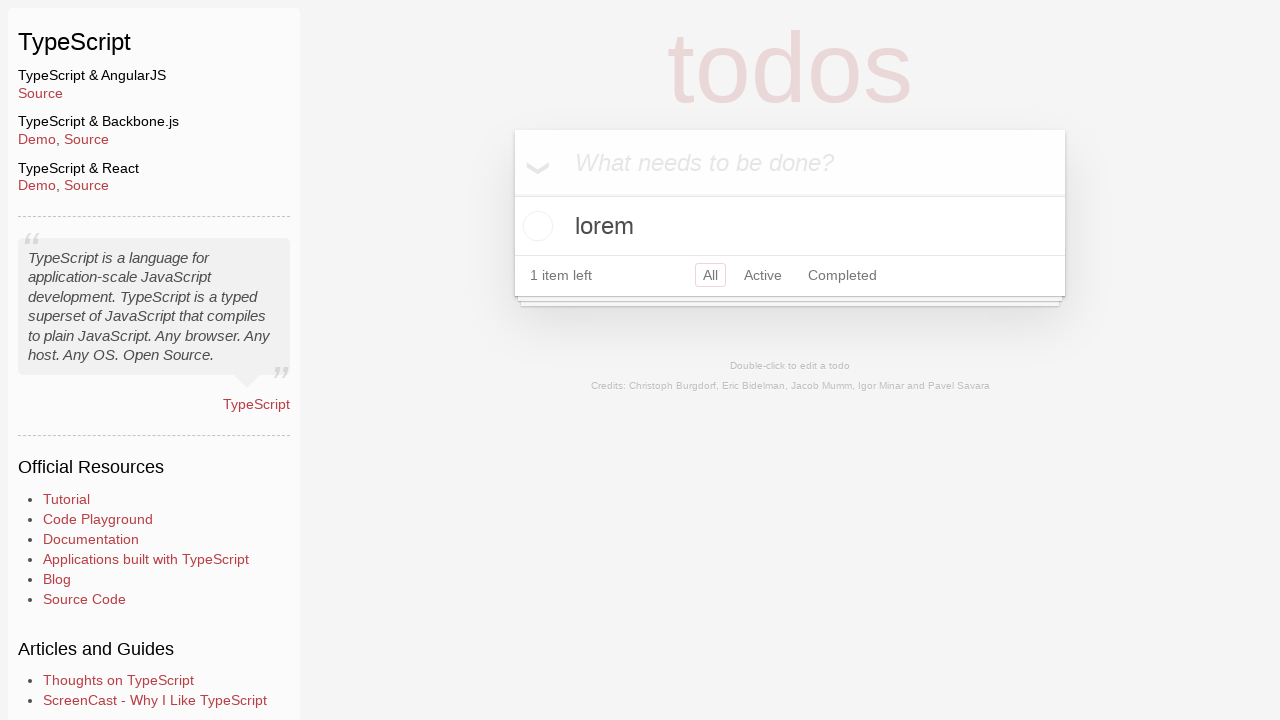

Assertion passed: localStorage key 'todos-angularjs-typescript' verified
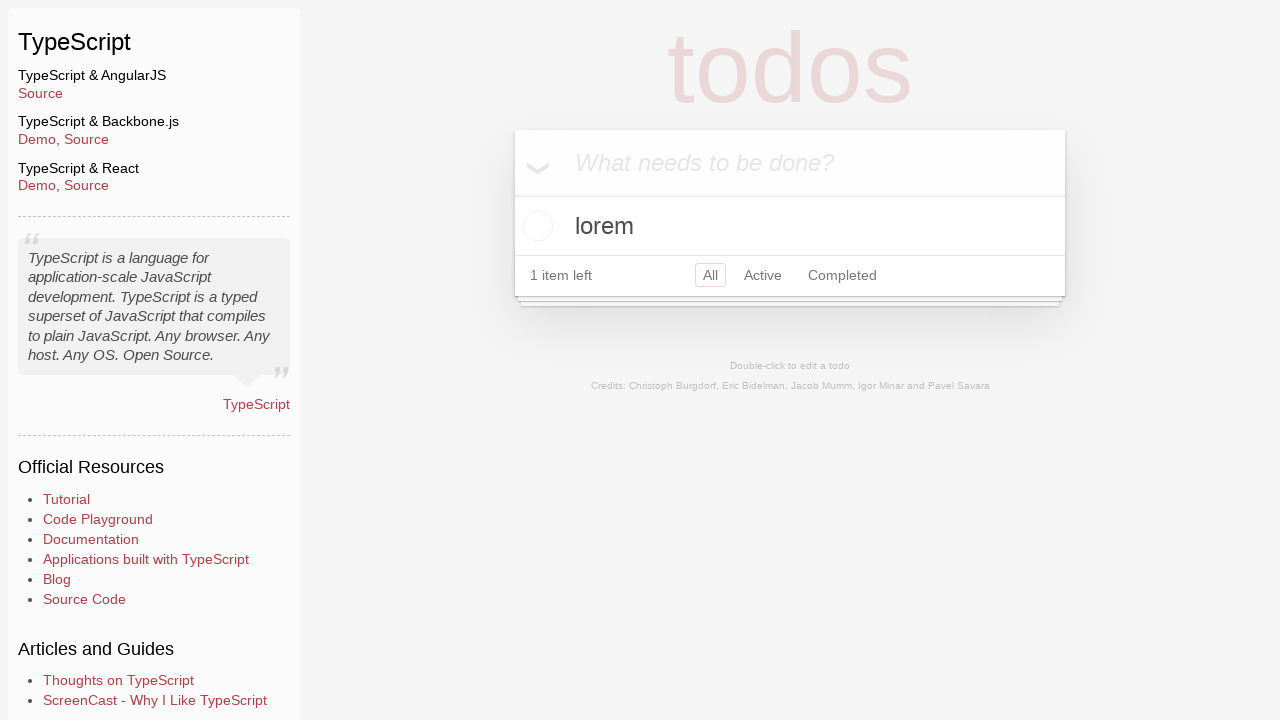

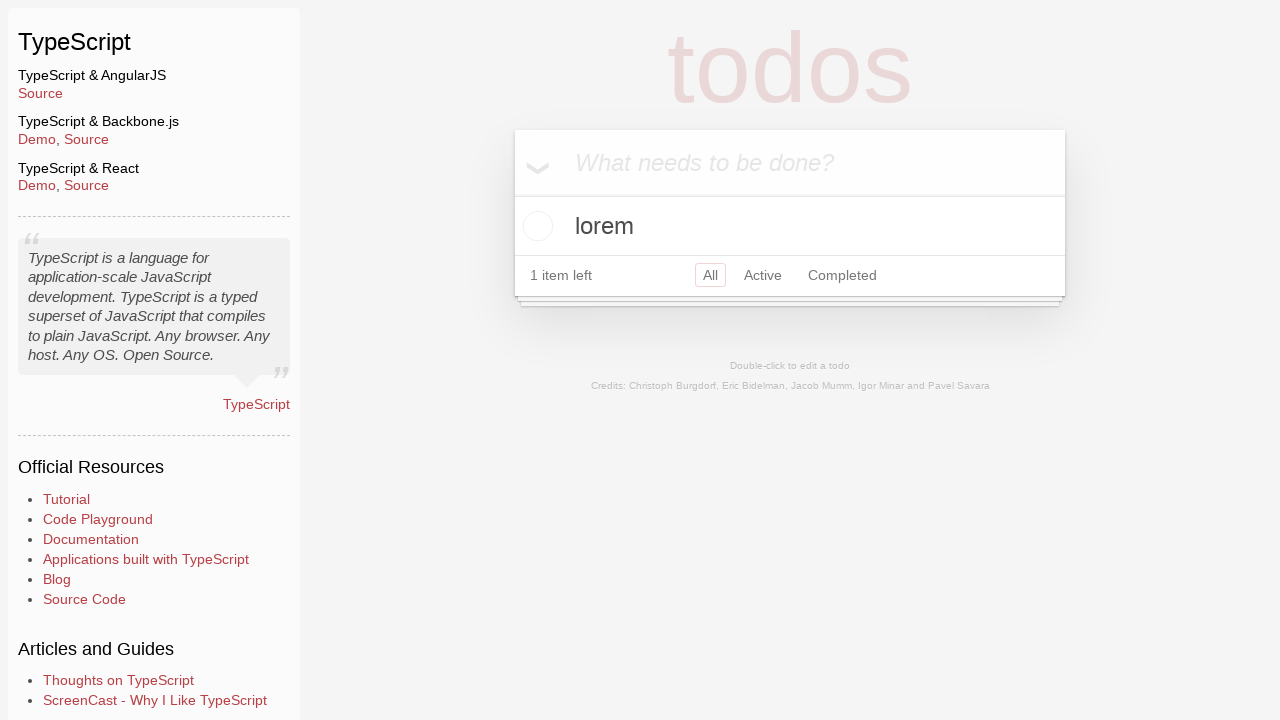